Validates that the page title of the OrangeHRM demo site is correct

Starting URL: https://opensource-demo.orangehrmlive.com/

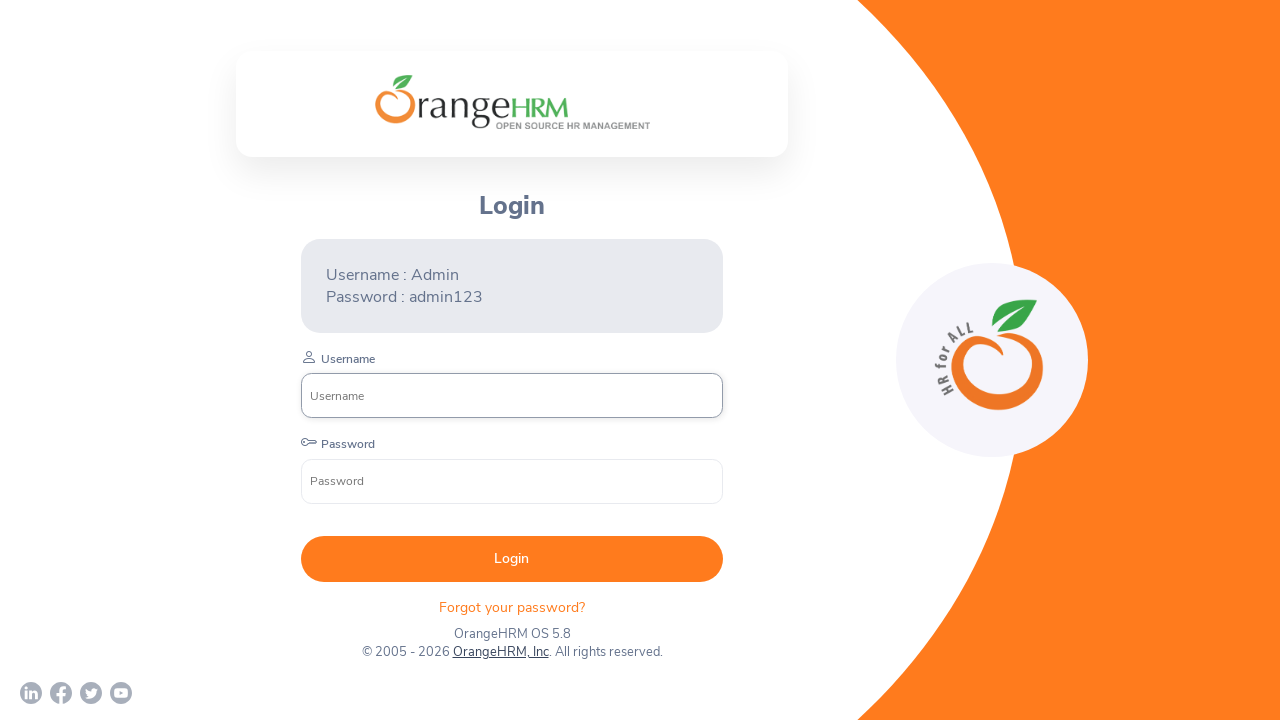

Waited for page to load (domcontentloaded state)
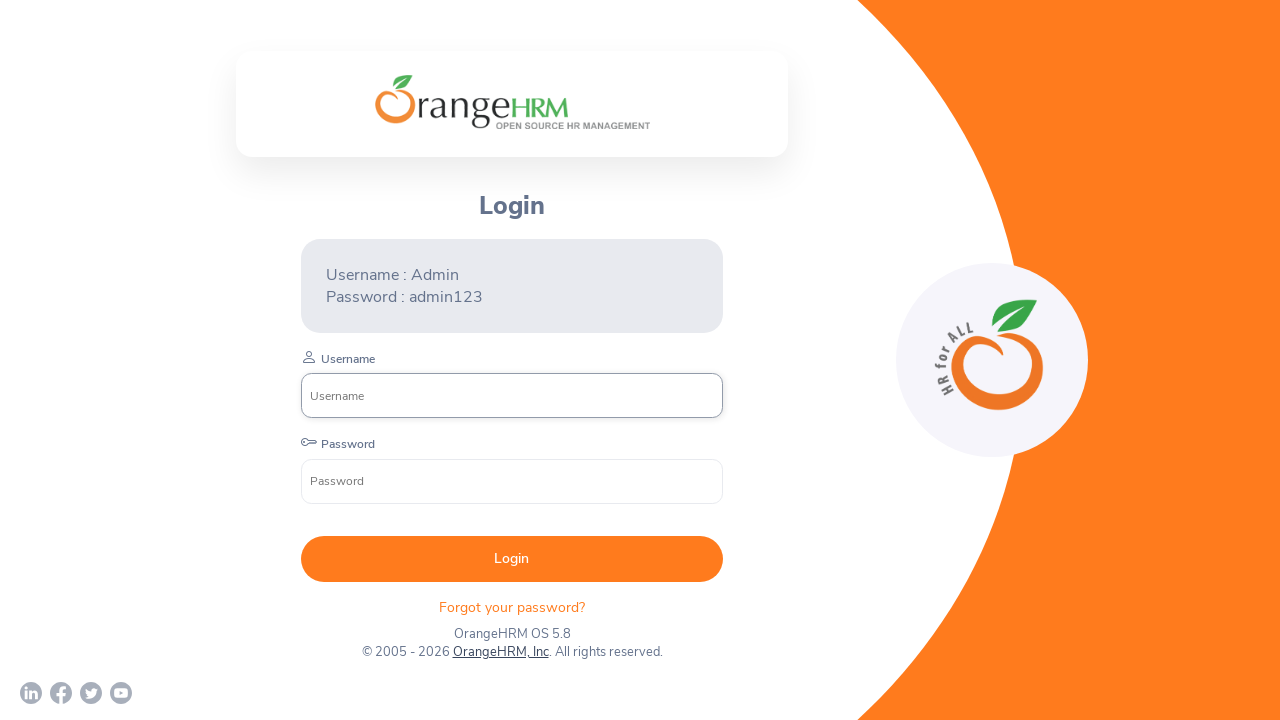

Verified page title is 'OrangeHRM'
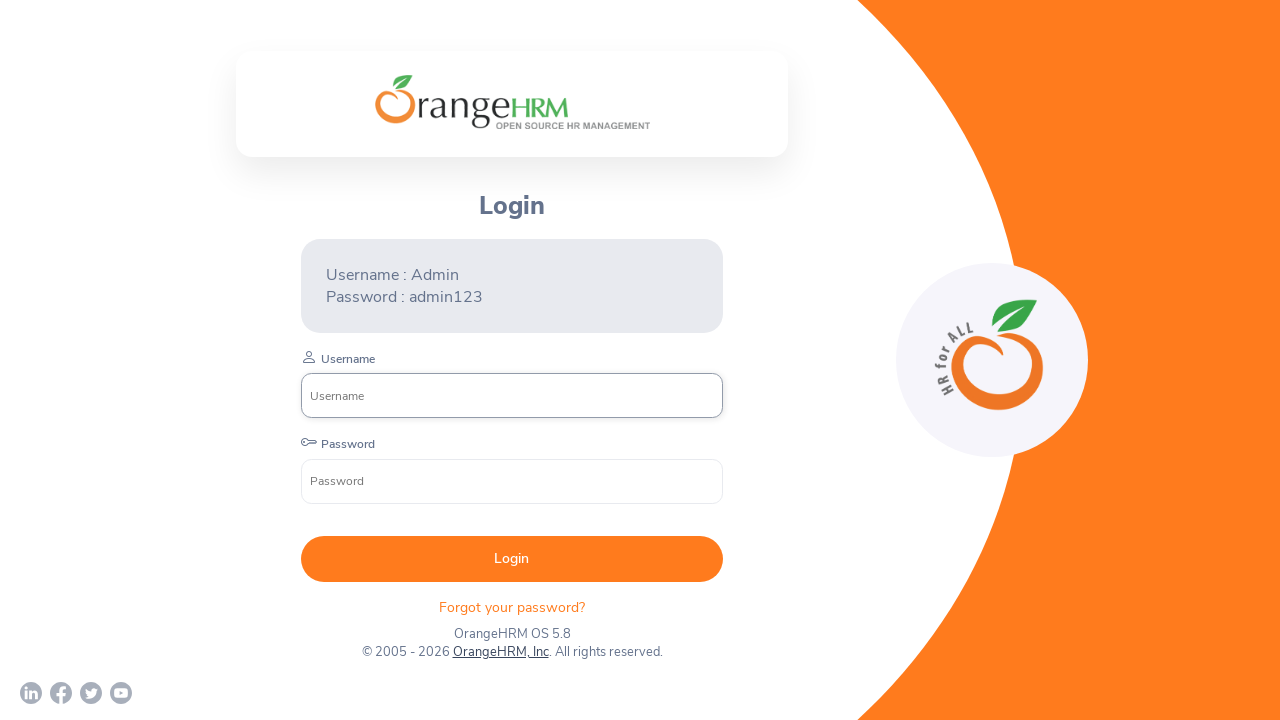

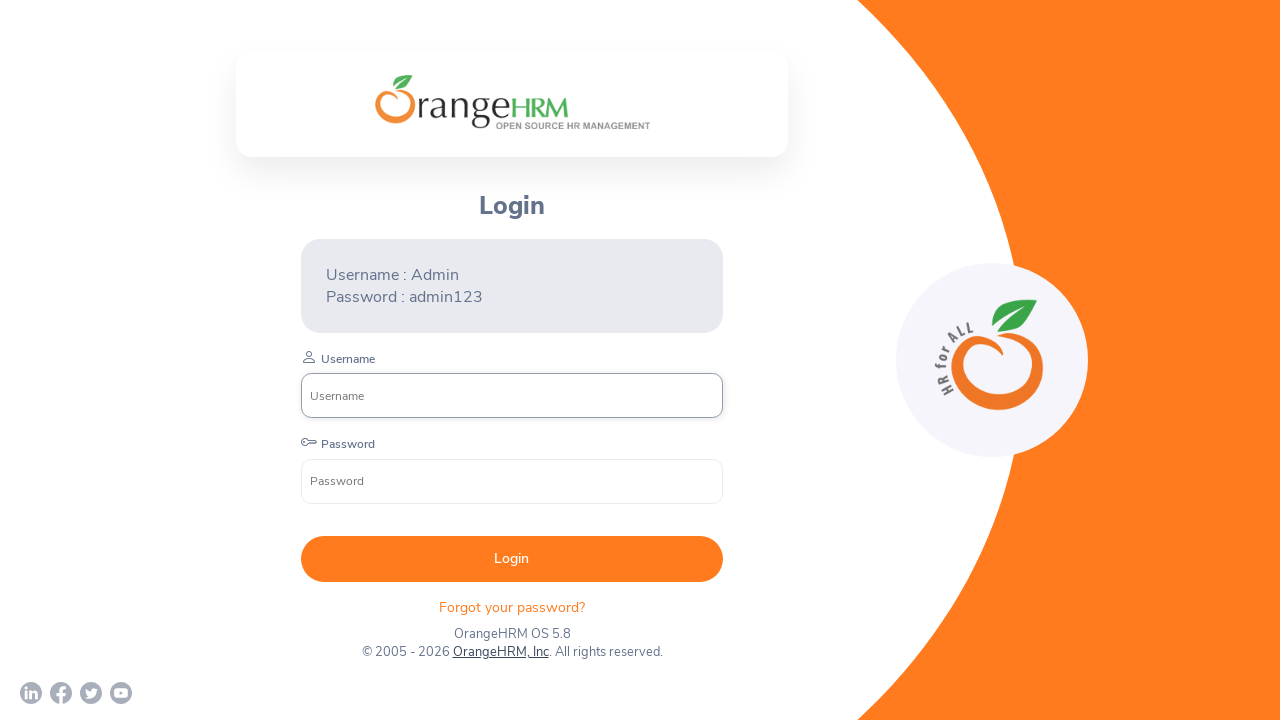